Tests a form by filling in header, MKE, OAI, and name input fields, submitting the form, verifying an error message appears, and then clearing the form.

Starting URL: https://devmountain-qa.github.io/enter-wanted/1.4_Assignment/index.html

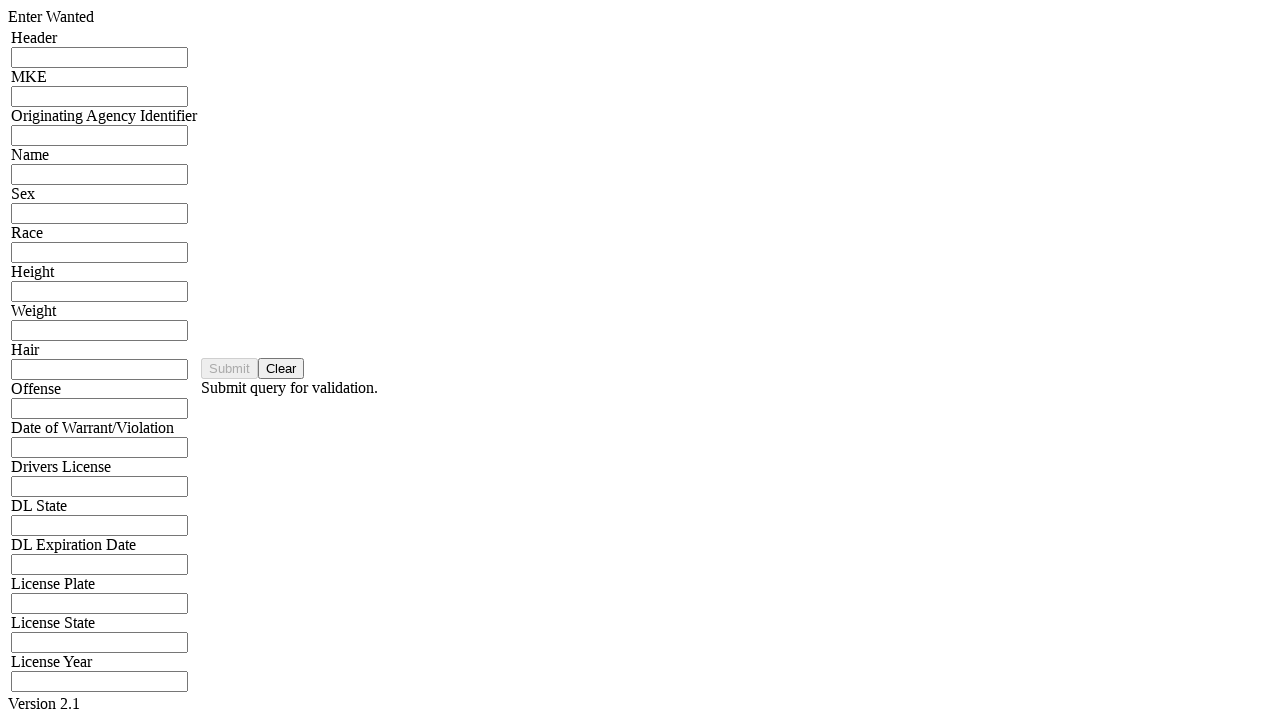

Filled header input field with 'Test Header 12345' on input[name="hdrInput"]
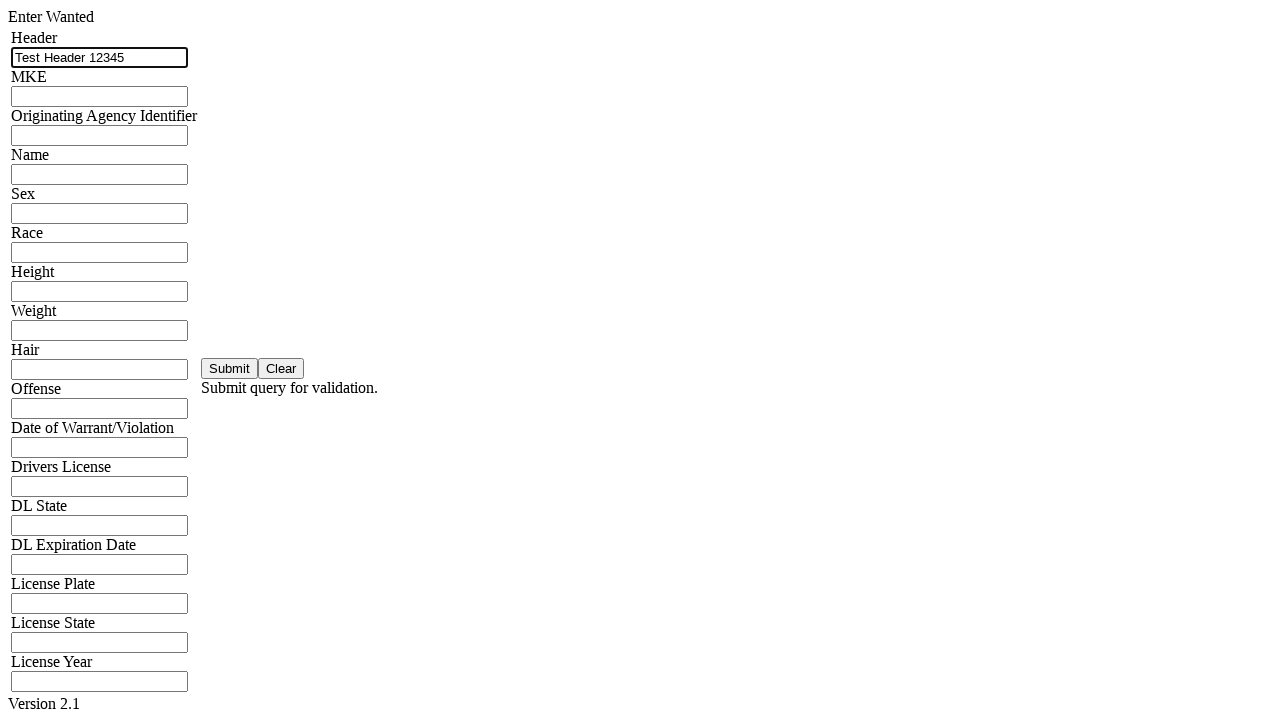

Filled MKE input field with 'MKE001' on input[name="mkeInput"]
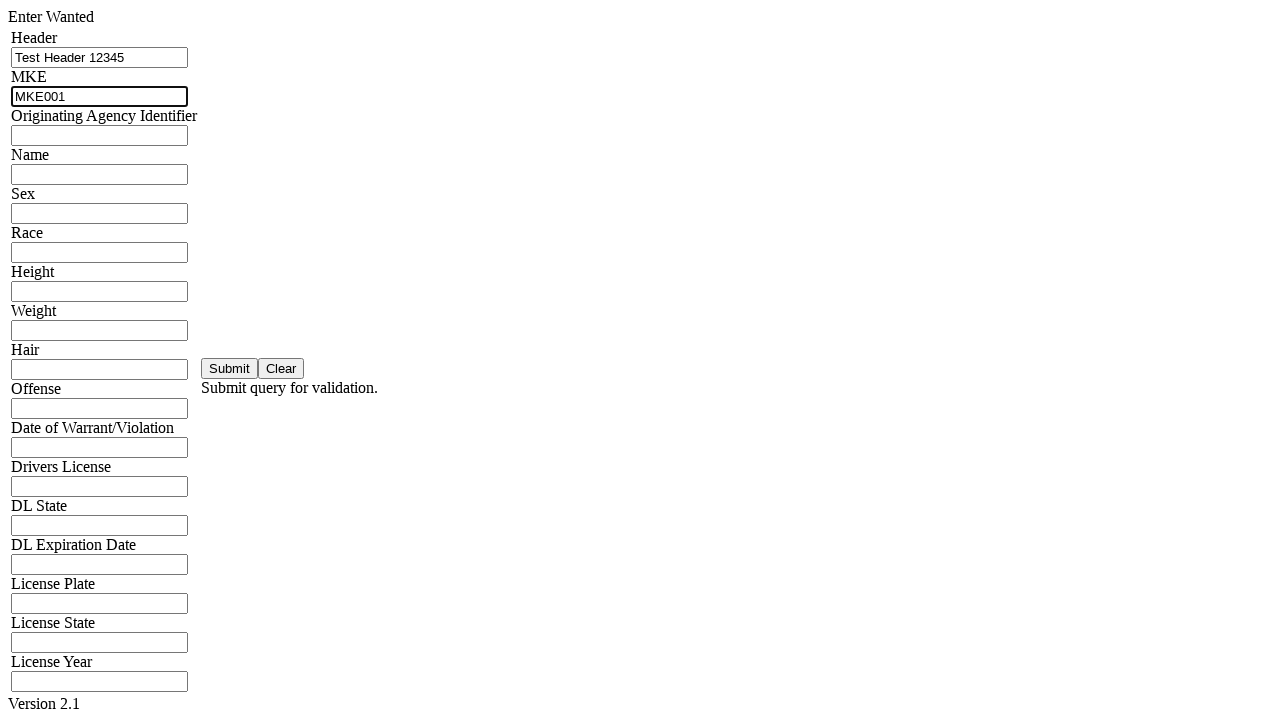

Filled OAI/ORI input field with 'ORI12345' on input[name="oriInput"]
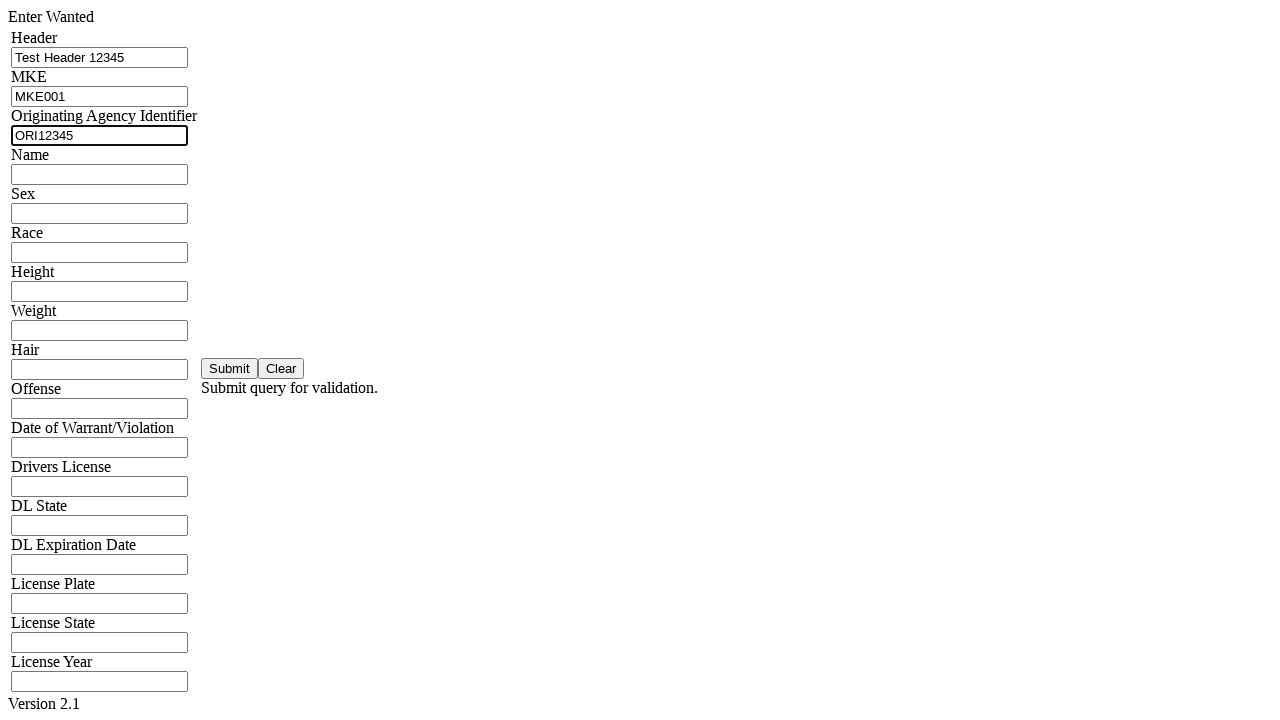

Filled name input field with 'John Doe' on (//input[@class="inputField"])[4]
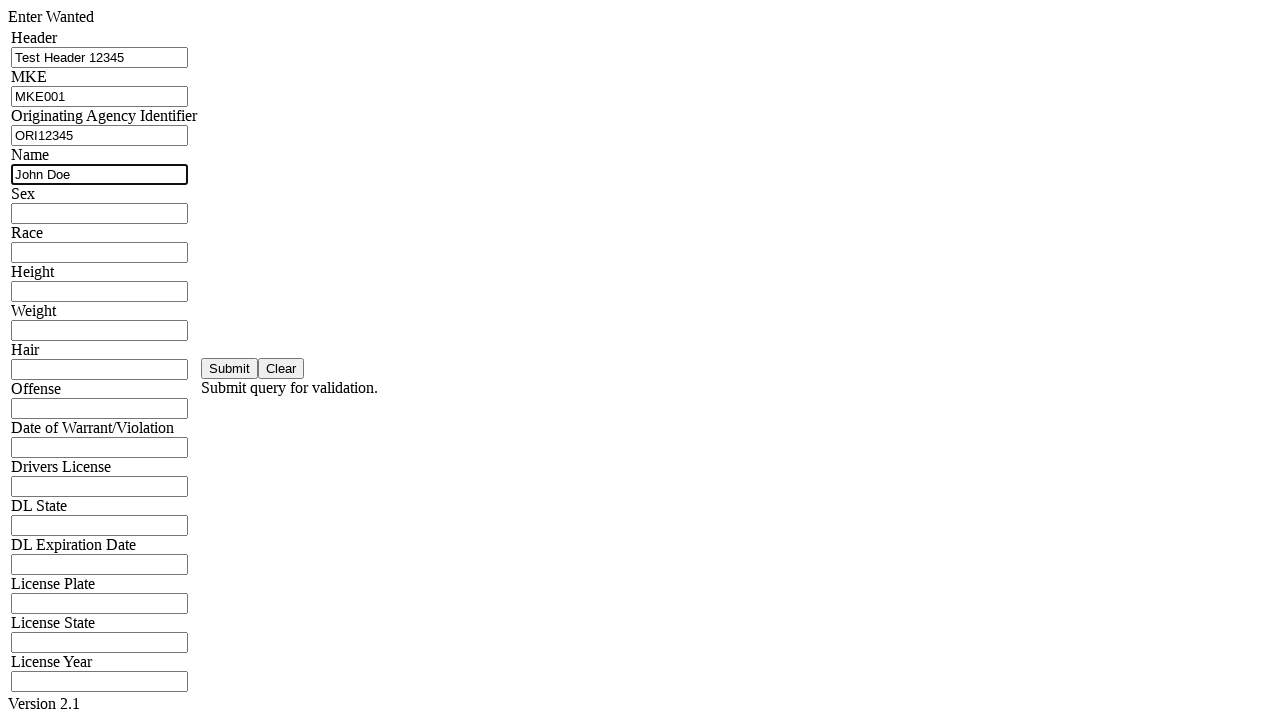

Clicked submit button at (230, 368) on #saveBtn
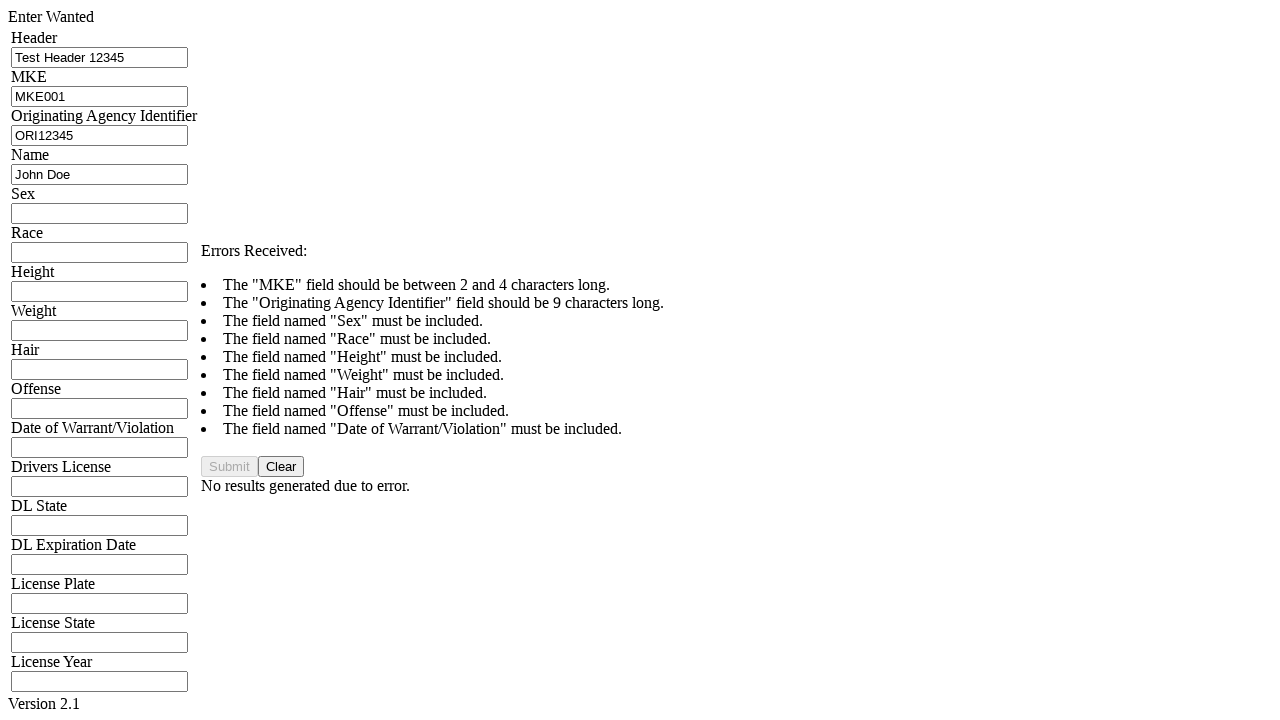

Error message appeared and was verified
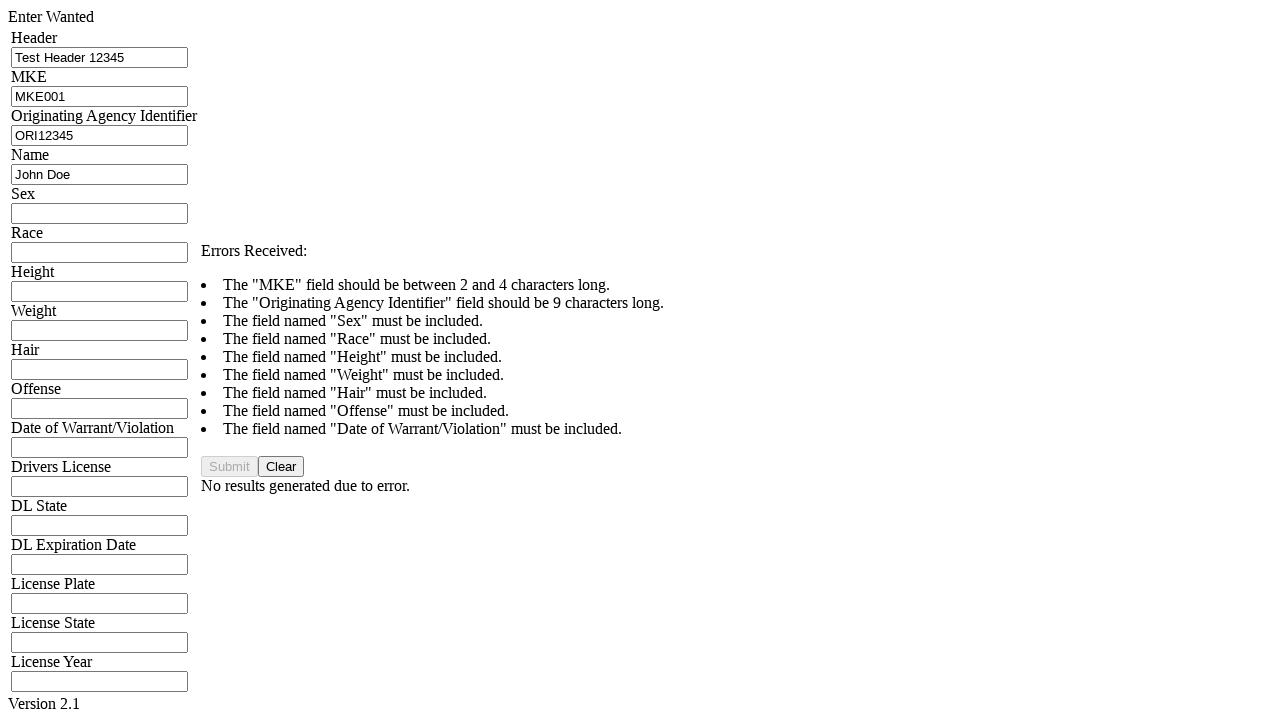

Clicked clear button to reset form at (281, 466) on #clearBtn
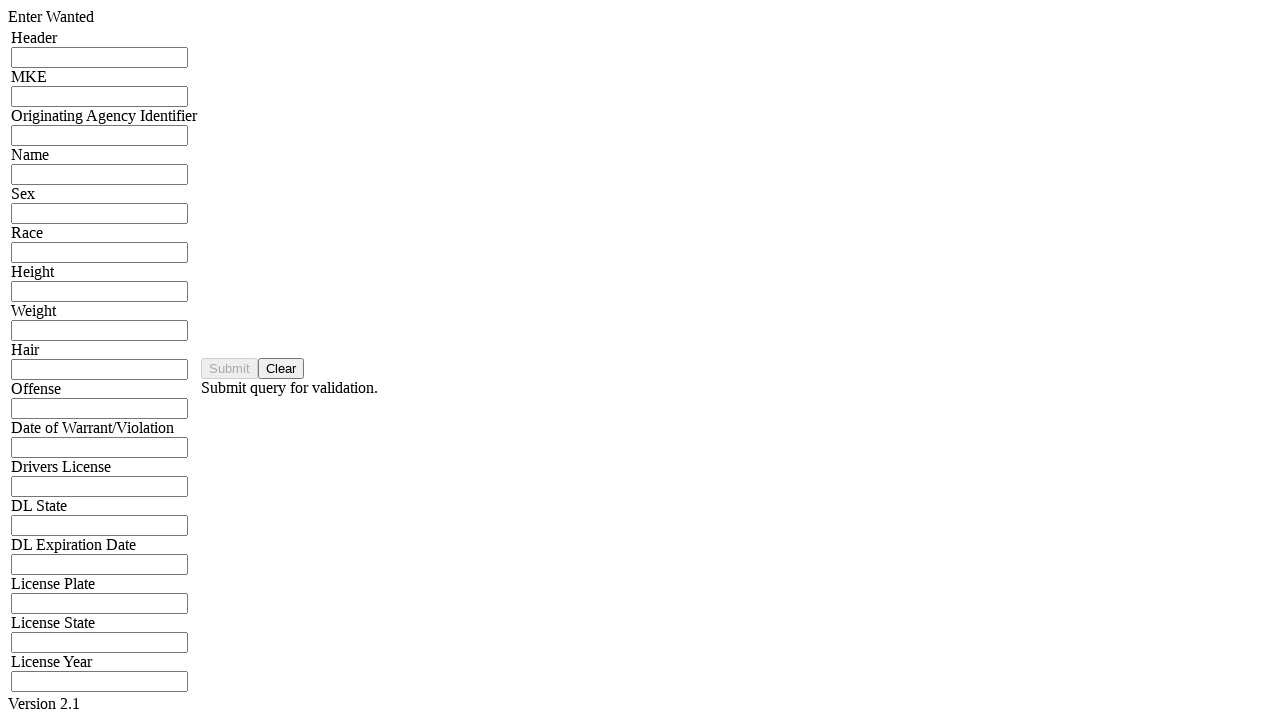

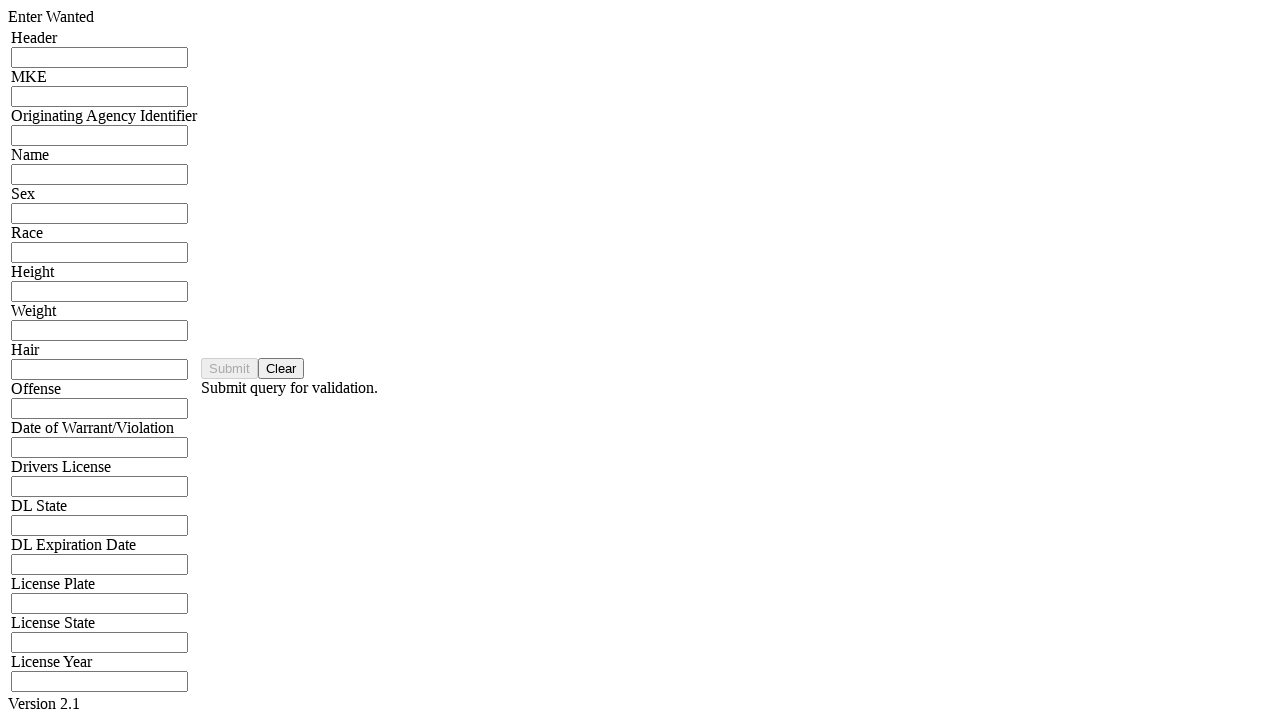